Navigates to a CSDN blog article page and verifies it loads successfully by waiting for the page to be ready.

Starting URL: https://blog.csdn.net/qq_25384945/article/details/81219075

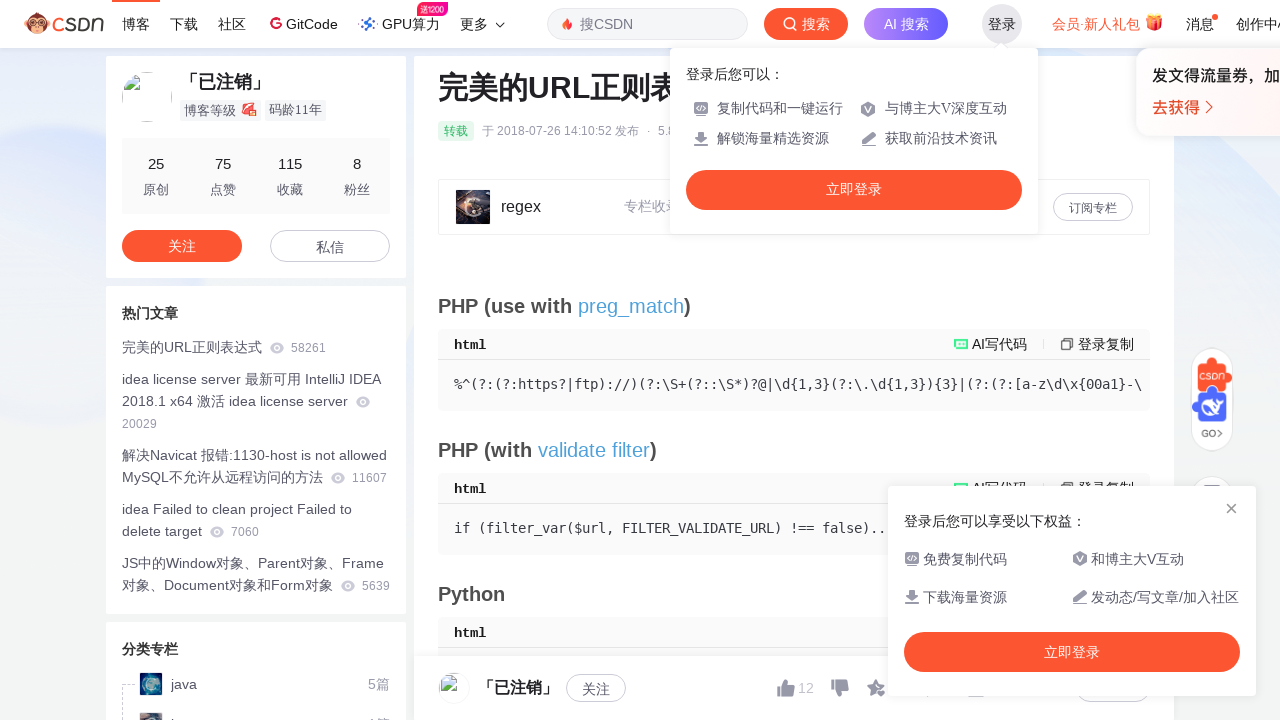

Navigated to CSDN blog article page
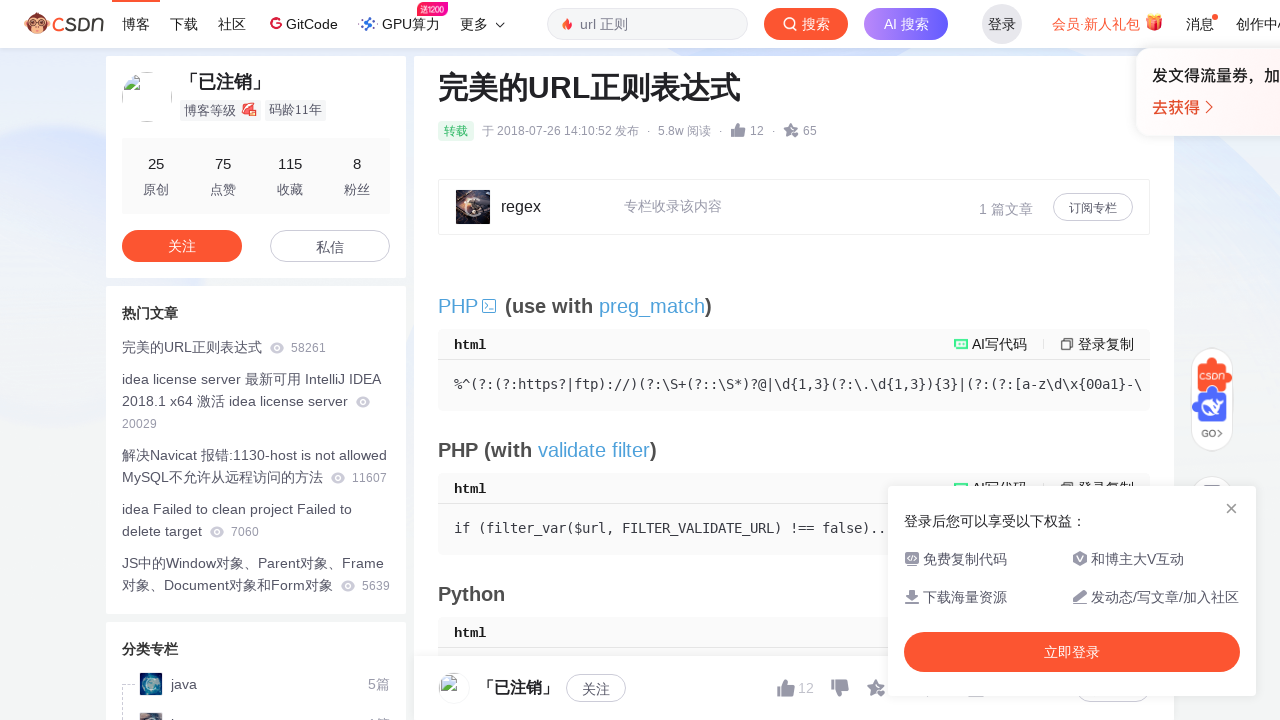

Page reached networkidle state
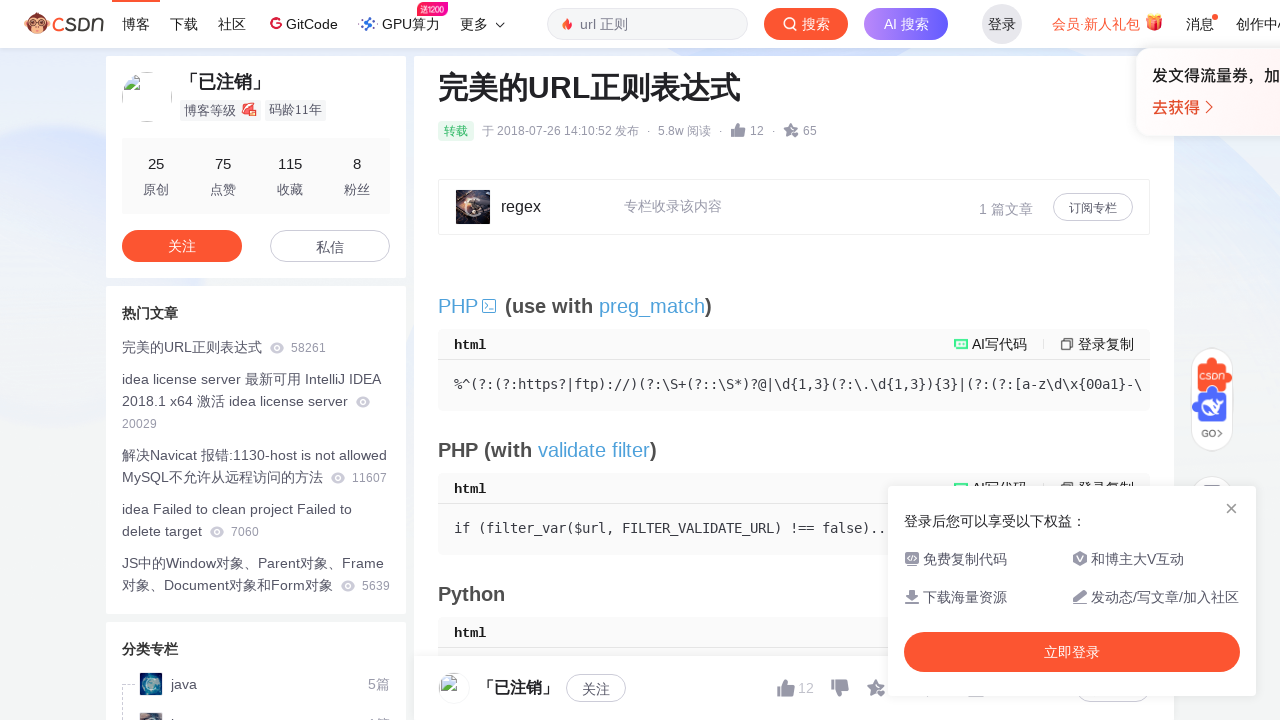

Article element loaded and visible
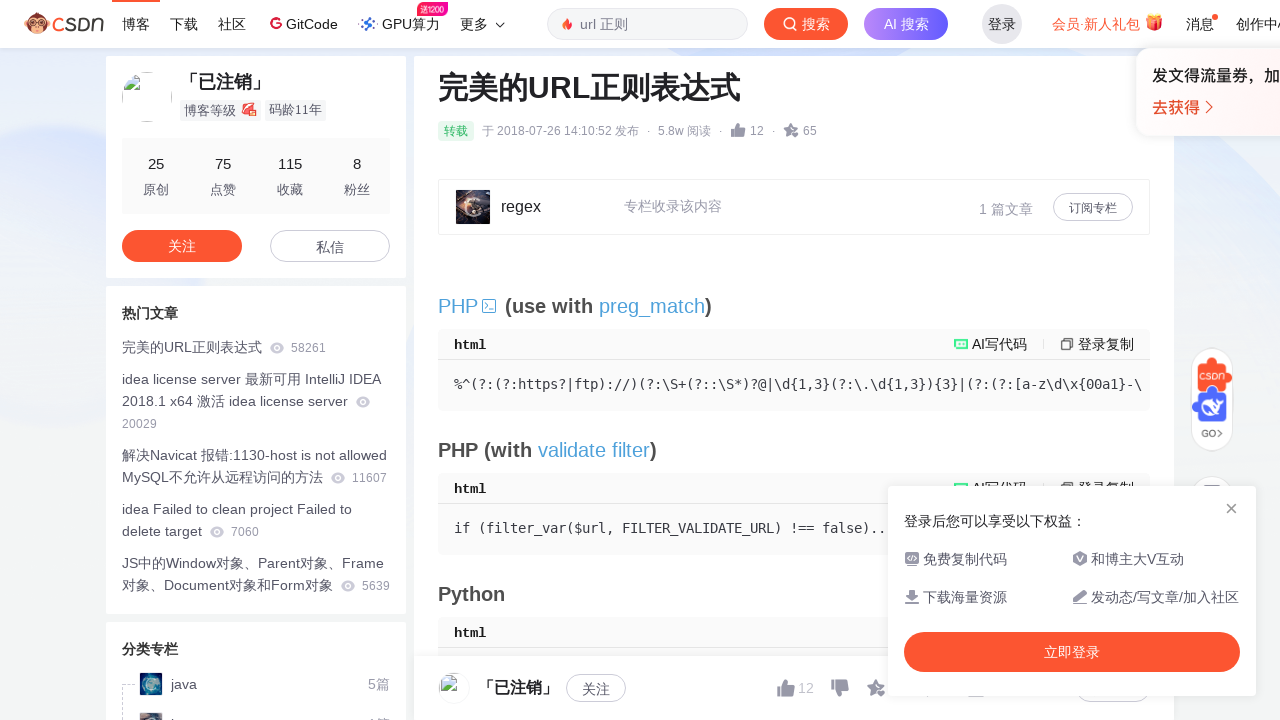

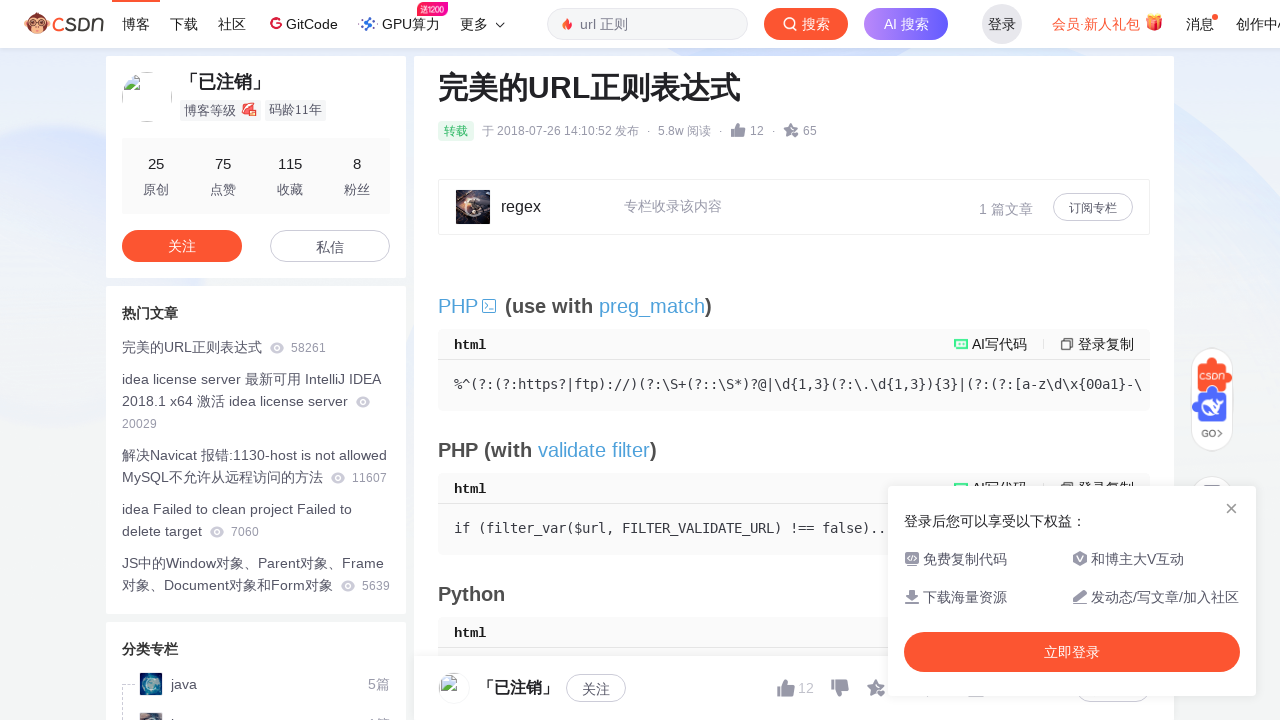